Tests that new todo items are appended to the bottom of the list by creating 3 items and verifying the count.

Starting URL: https://demo.playwright.dev/todomvc

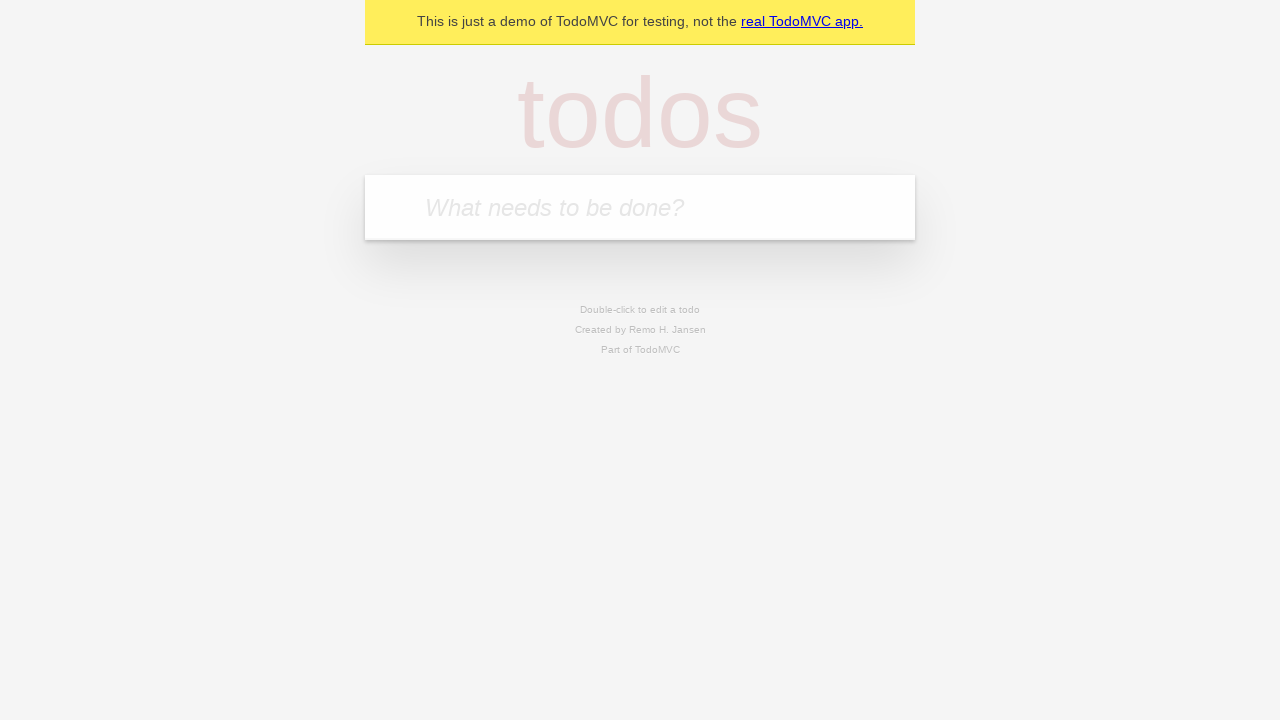

Located the 'What needs to be done?' input field
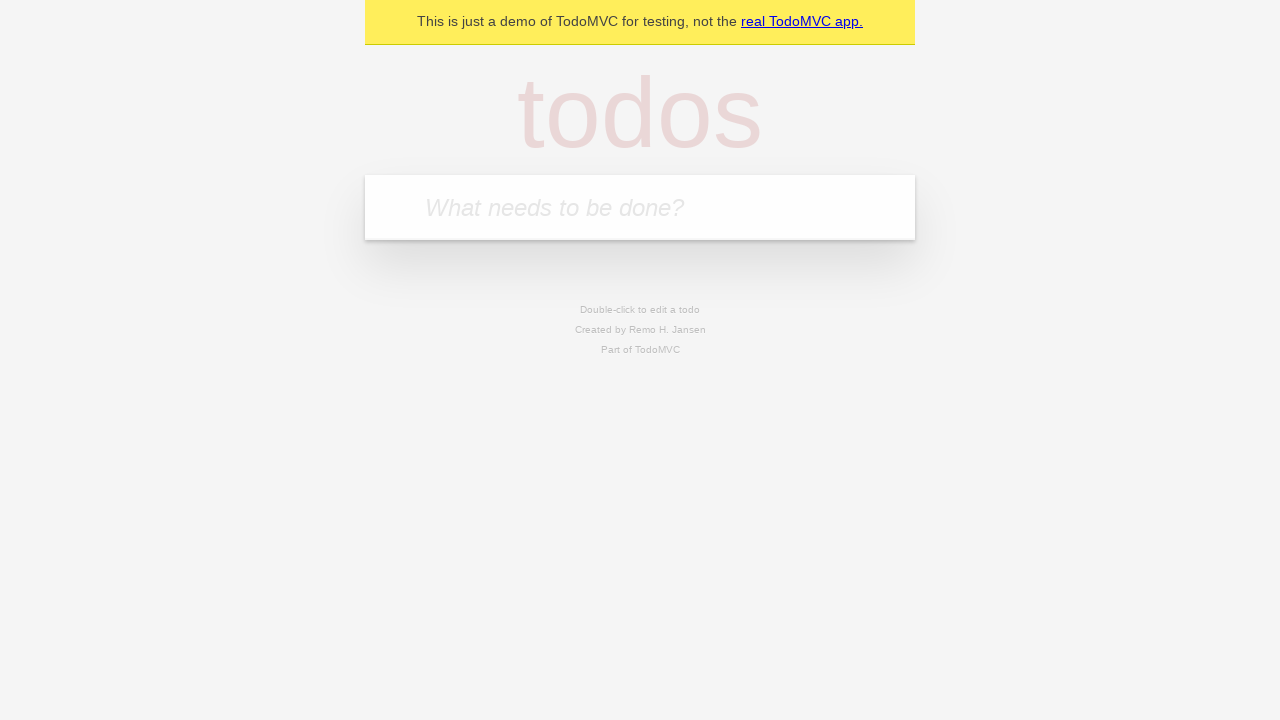

Filled input field with 'buy some cheese' on internal:attr=[placeholder="What needs to be done?"i]
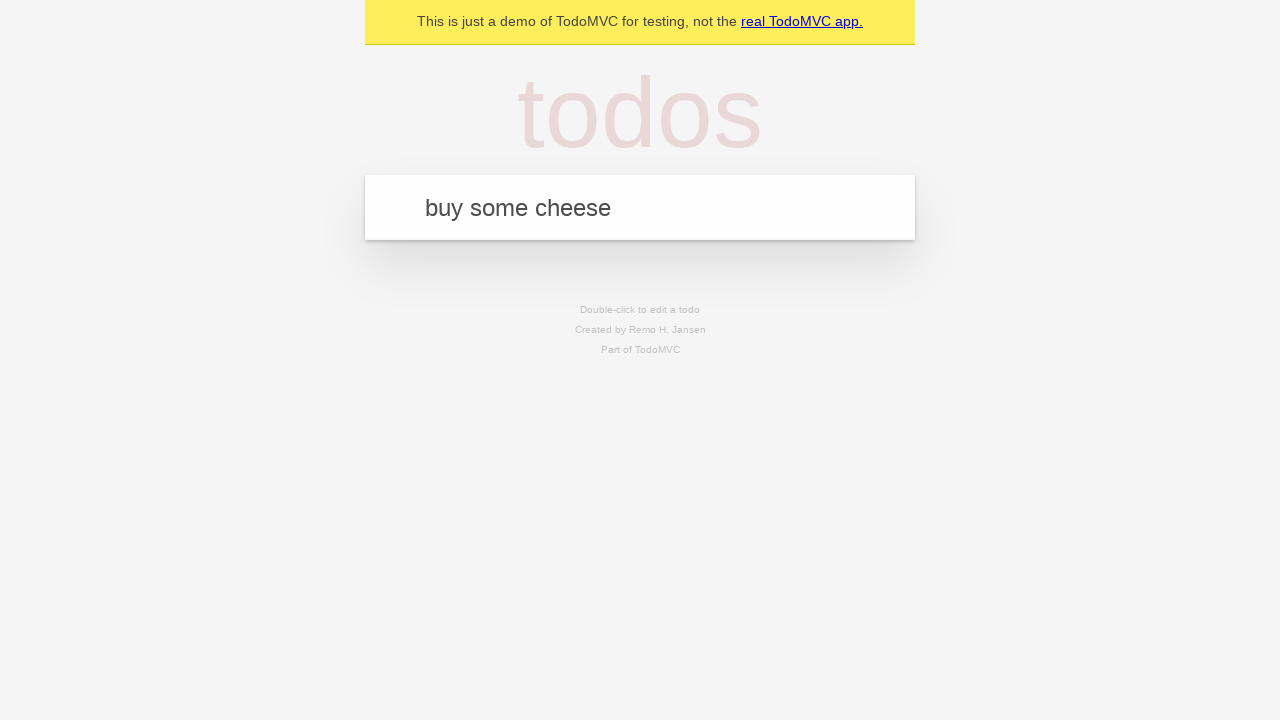

Pressed Enter to create todo item 'buy some cheese' on internal:attr=[placeholder="What needs to be done?"i]
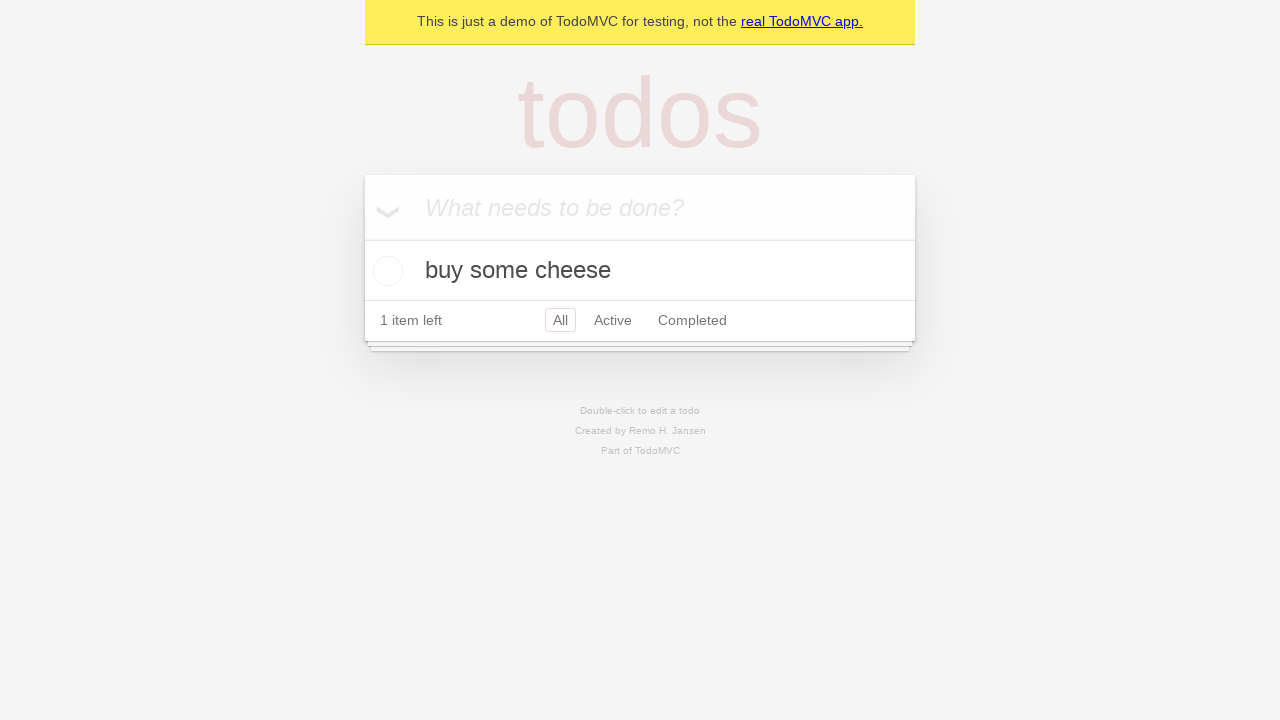

Filled input field with 'feed the cat' on internal:attr=[placeholder="What needs to be done?"i]
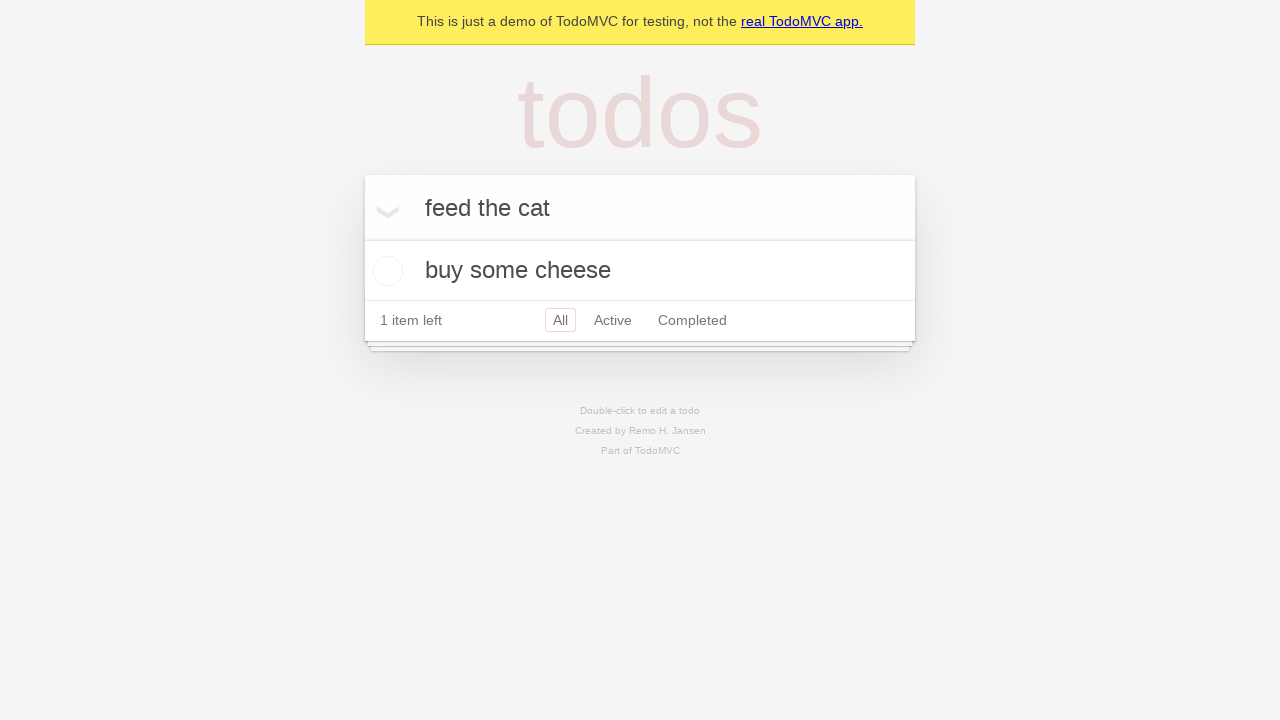

Pressed Enter to create todo item 'feed the cat' on internal:attr=[placeholder="What needs to be done?"i]
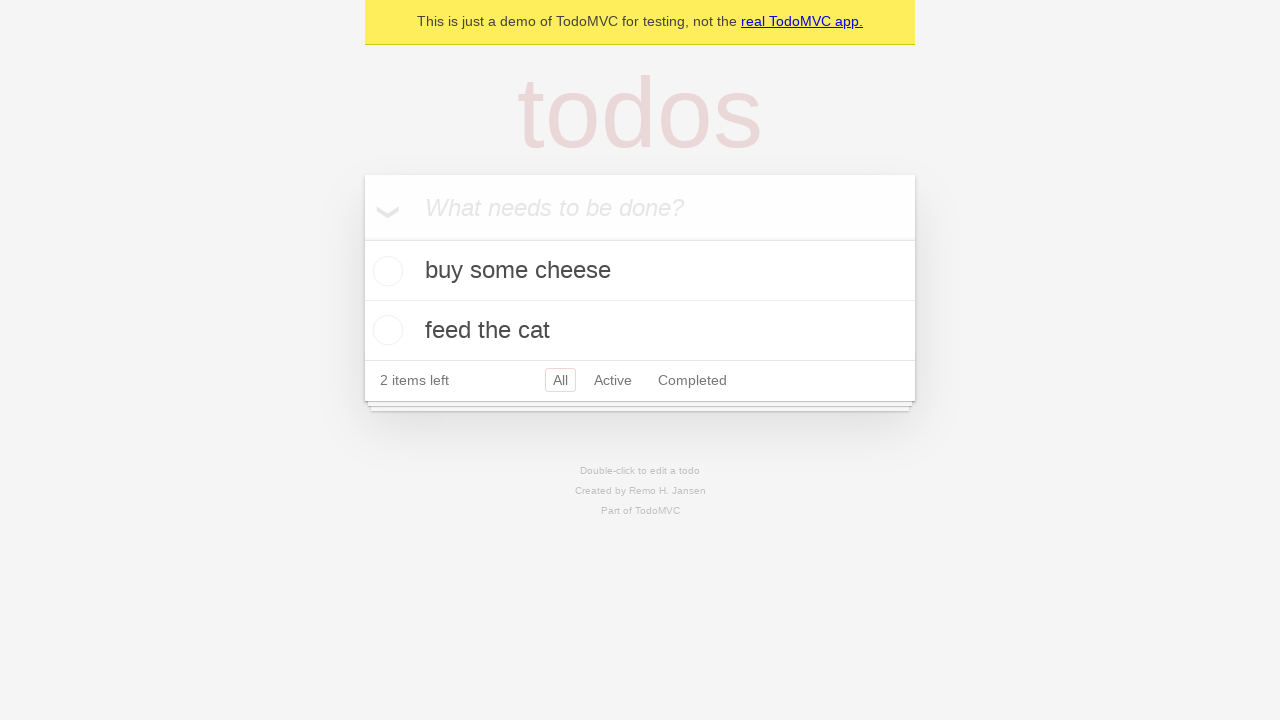

Filled input field with 'book a doctors appointment' on internal:attr=[placeholder="What needs to be done?"i]
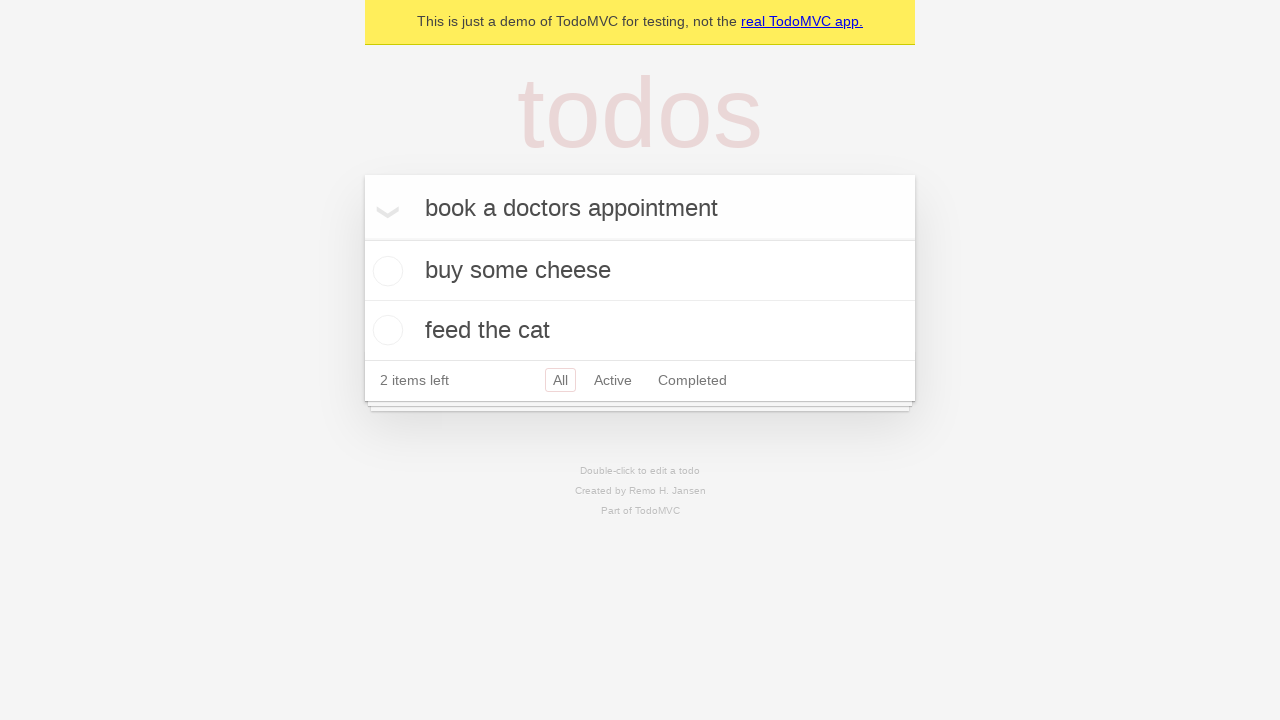

Pressed Enter to create todo item 'book a doctors appointment' on internal:attr=[placeholder="What needs to be done?"i]
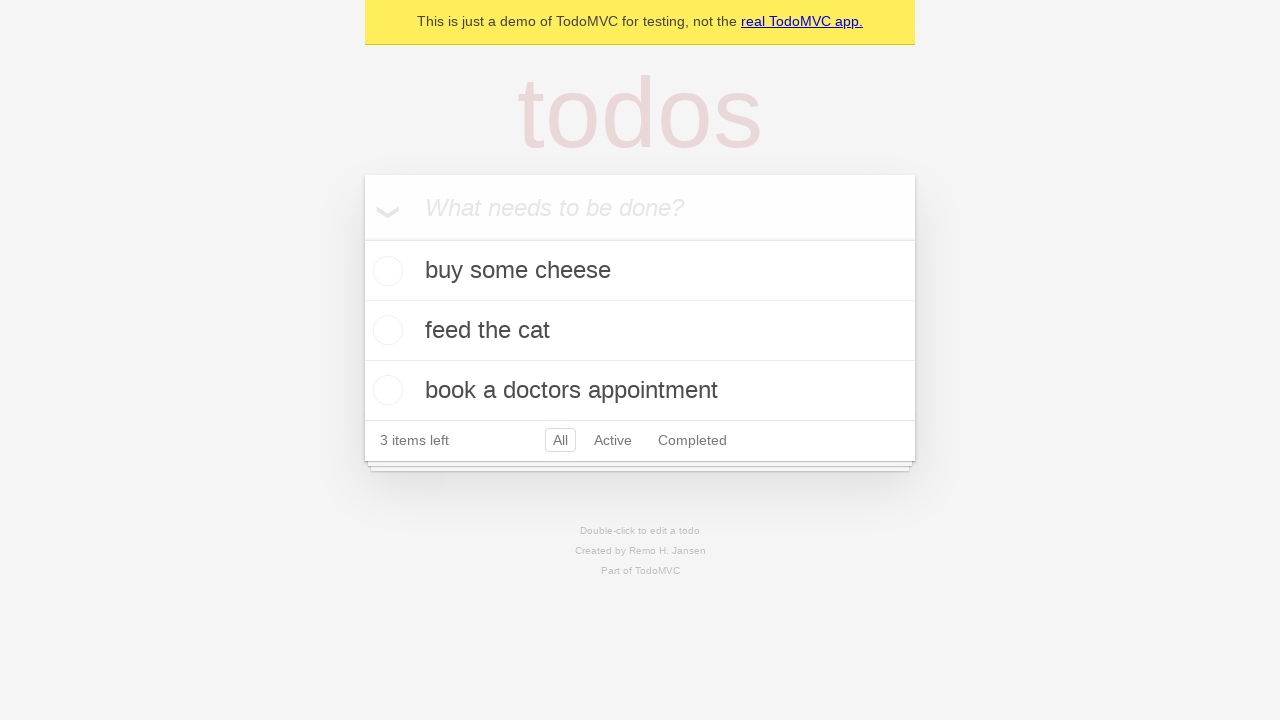

Waited for todo count element to appear
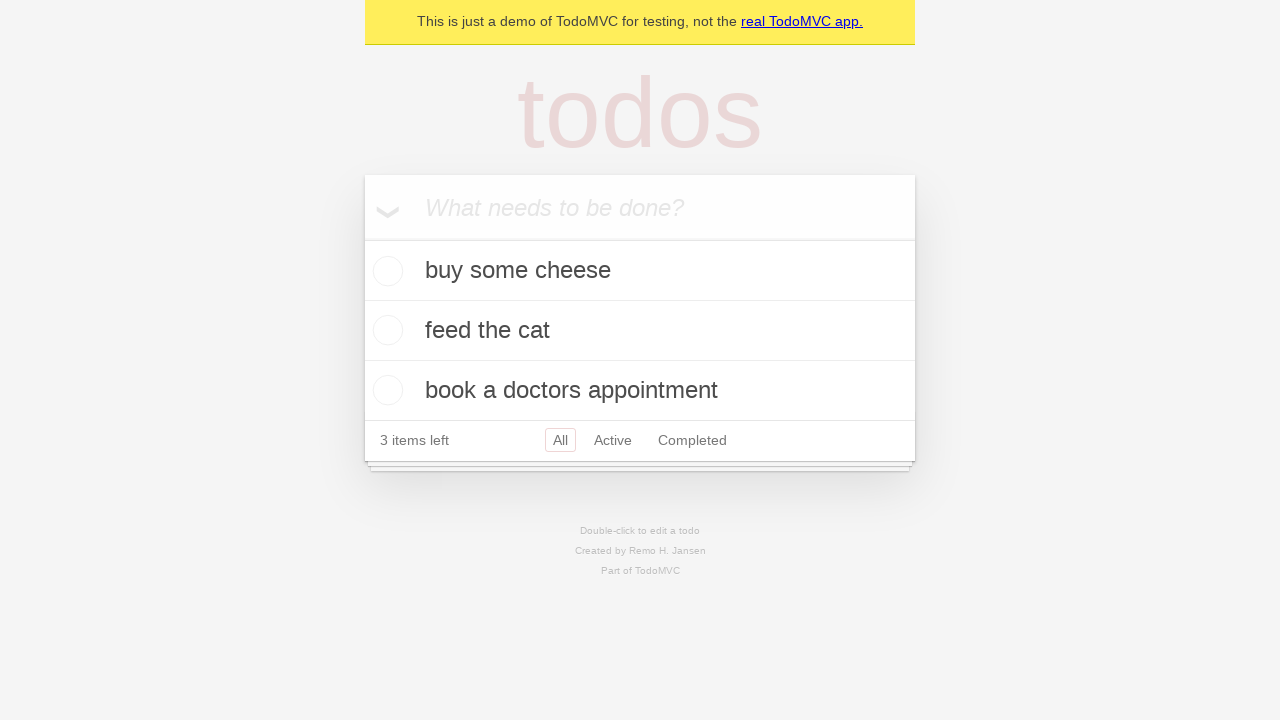

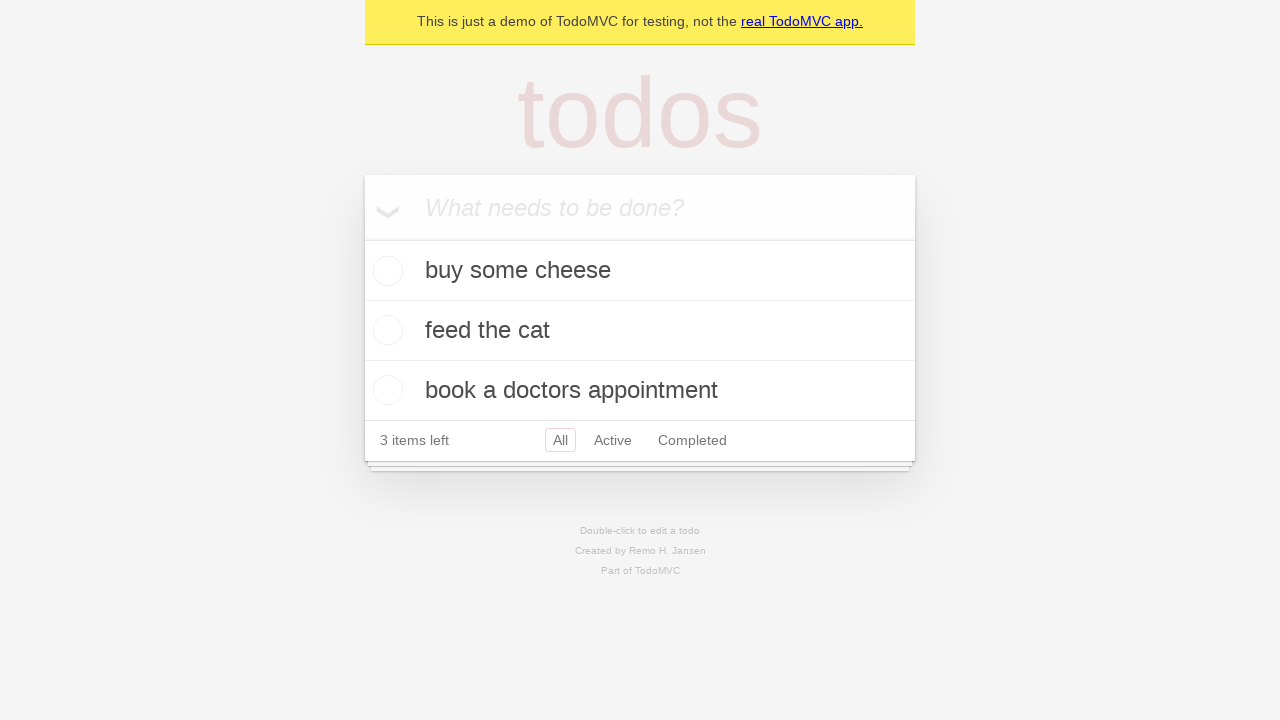